Tests various alert interactions including accepting alerts, dismissing confirm dialogs, and sending text to prompt alerts

Starting URL: https://demoqa.com/alerts

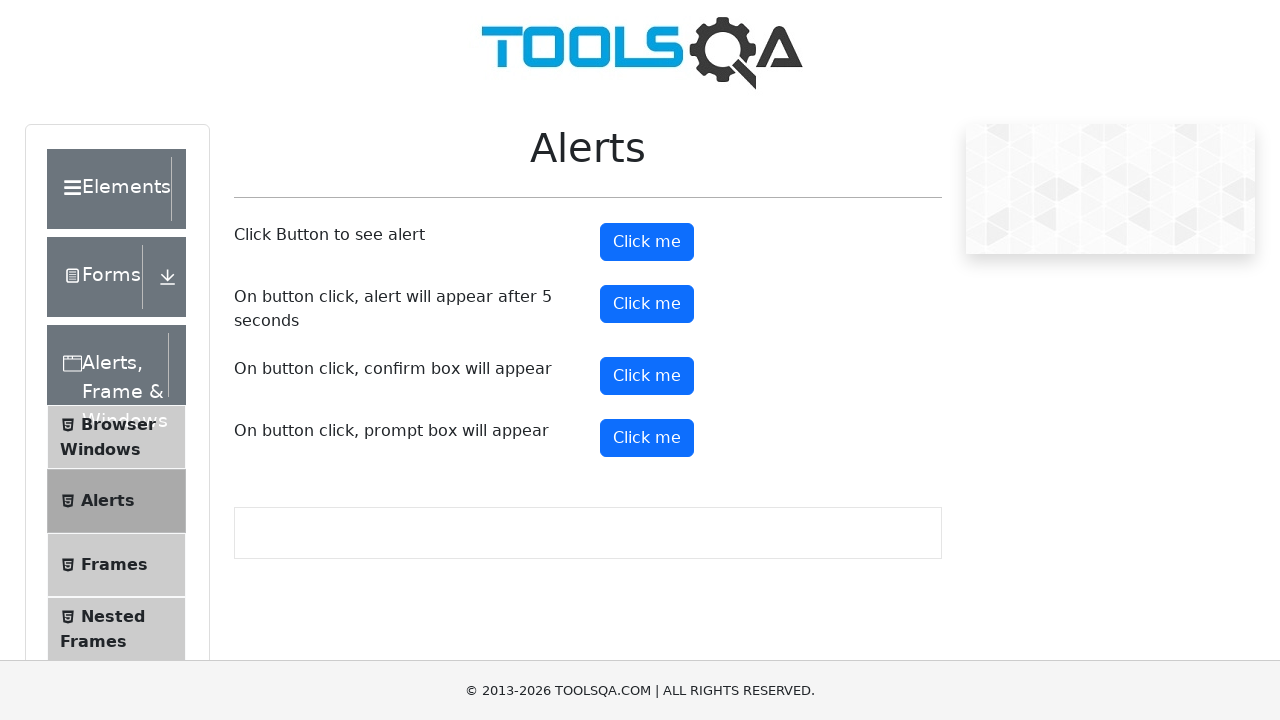

Clicked timer alert button at (647, 304) on #timerAlertButton
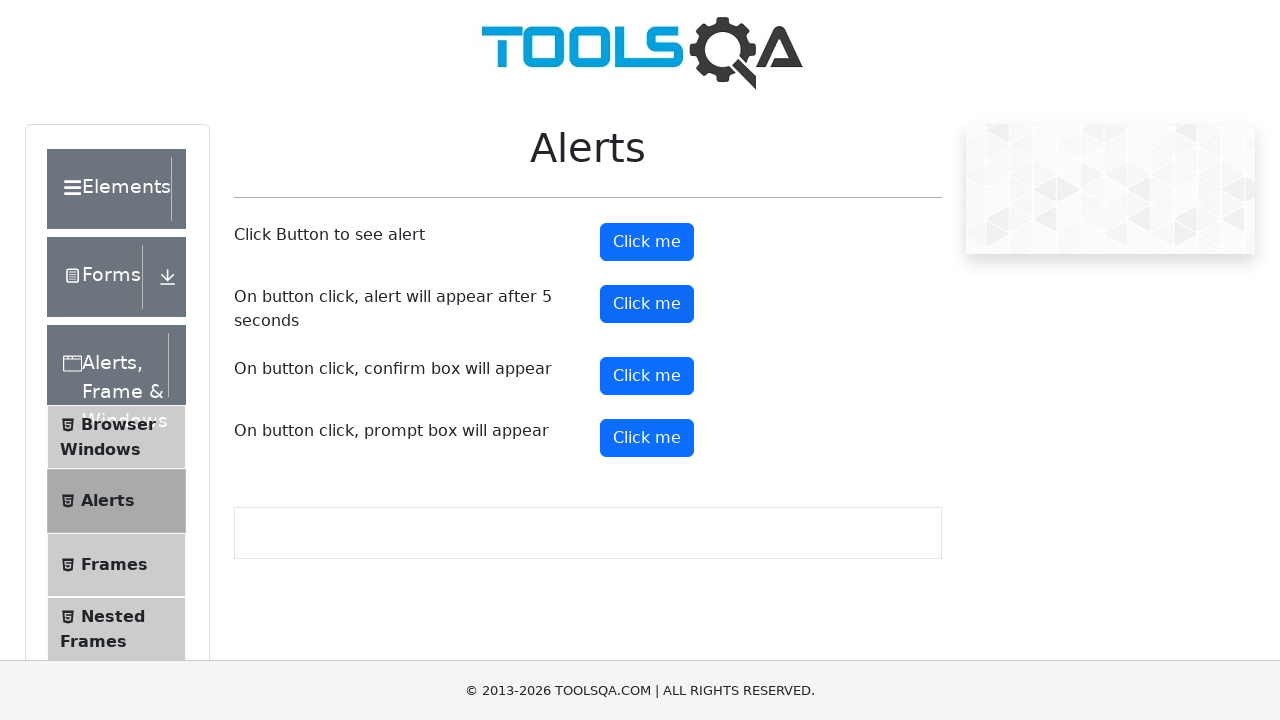

Waited 5 seconds for timer alert to appear
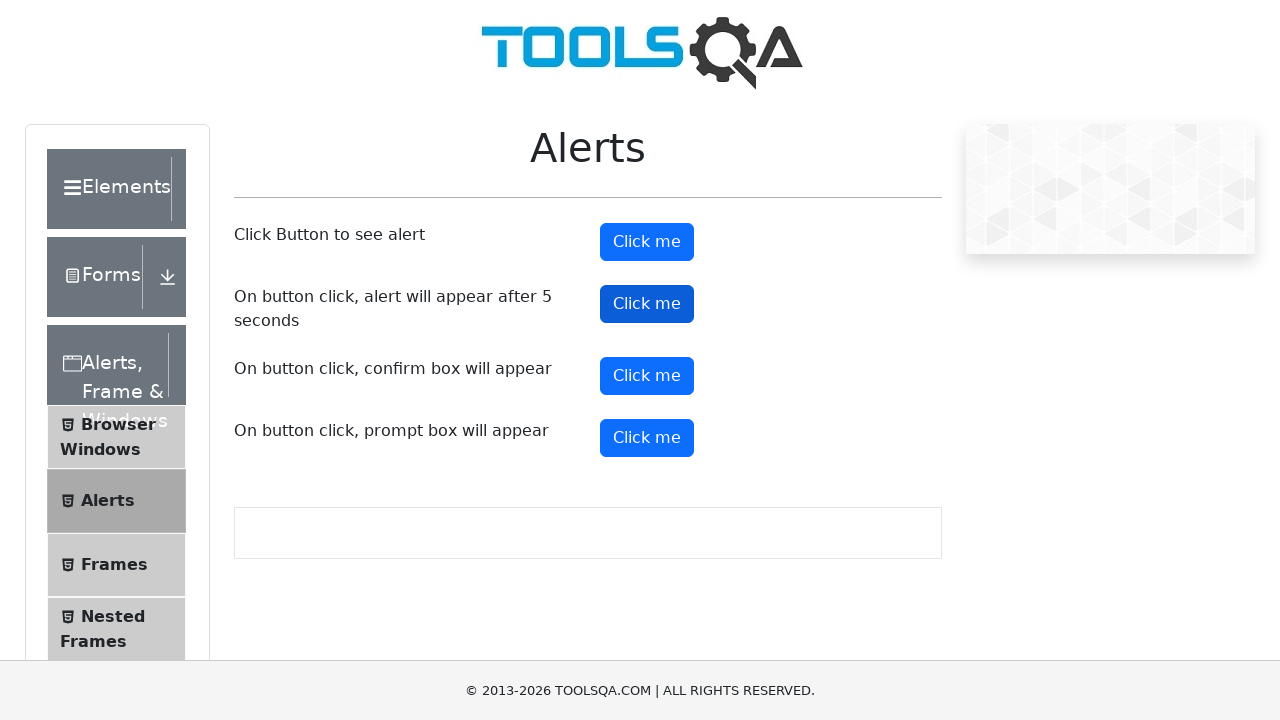

Set up dialog handler to accept timer alert
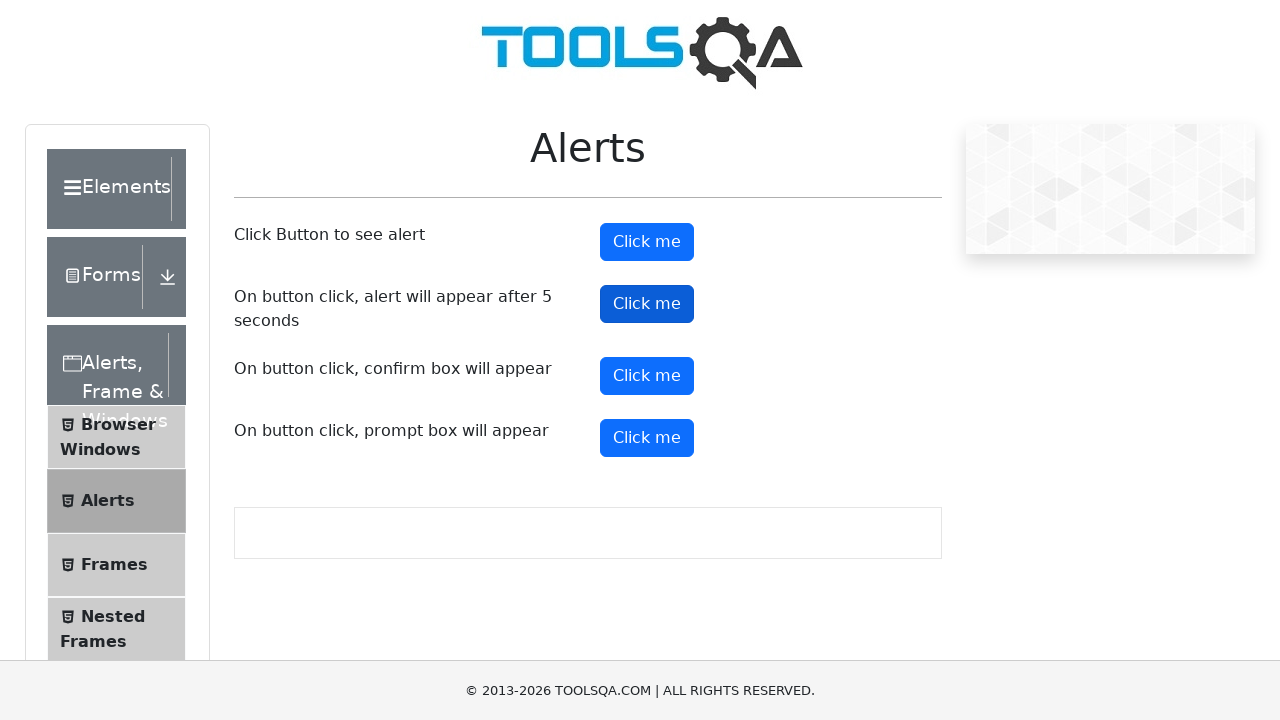

Clicked confirm button at (647, 376) on #confirmButton
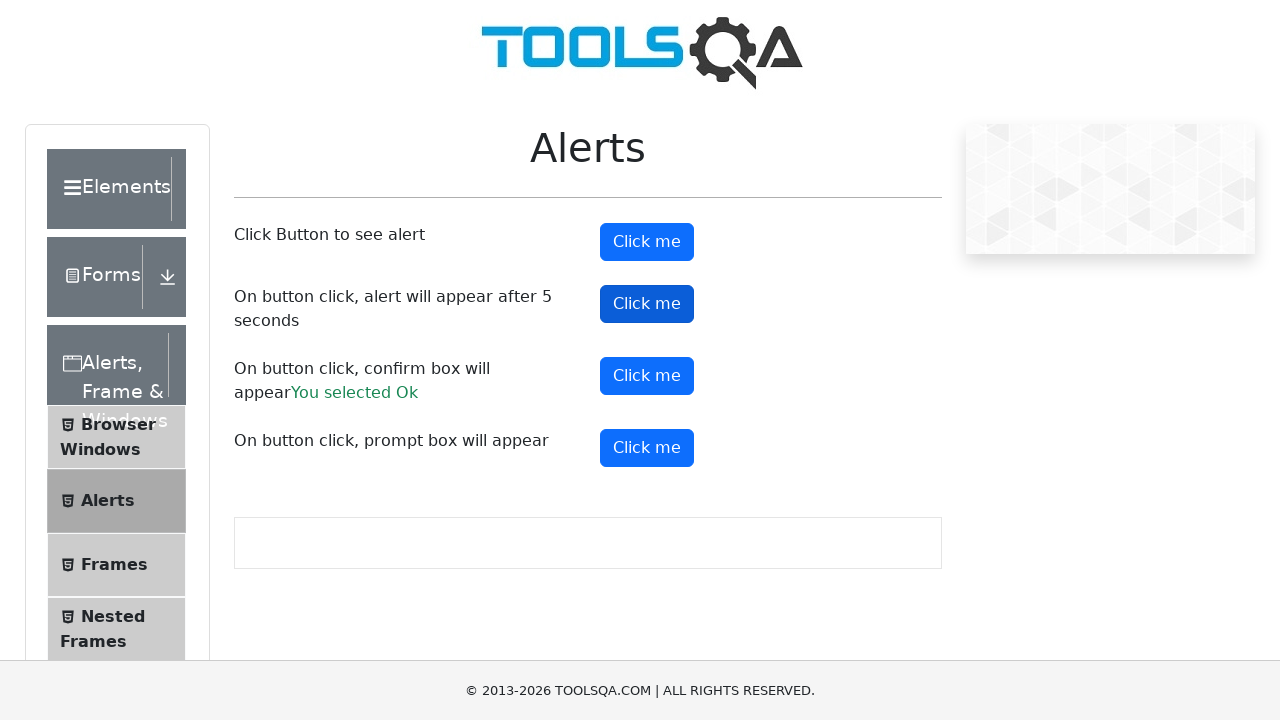

Set up dialog handler to dismiss confirm dialog
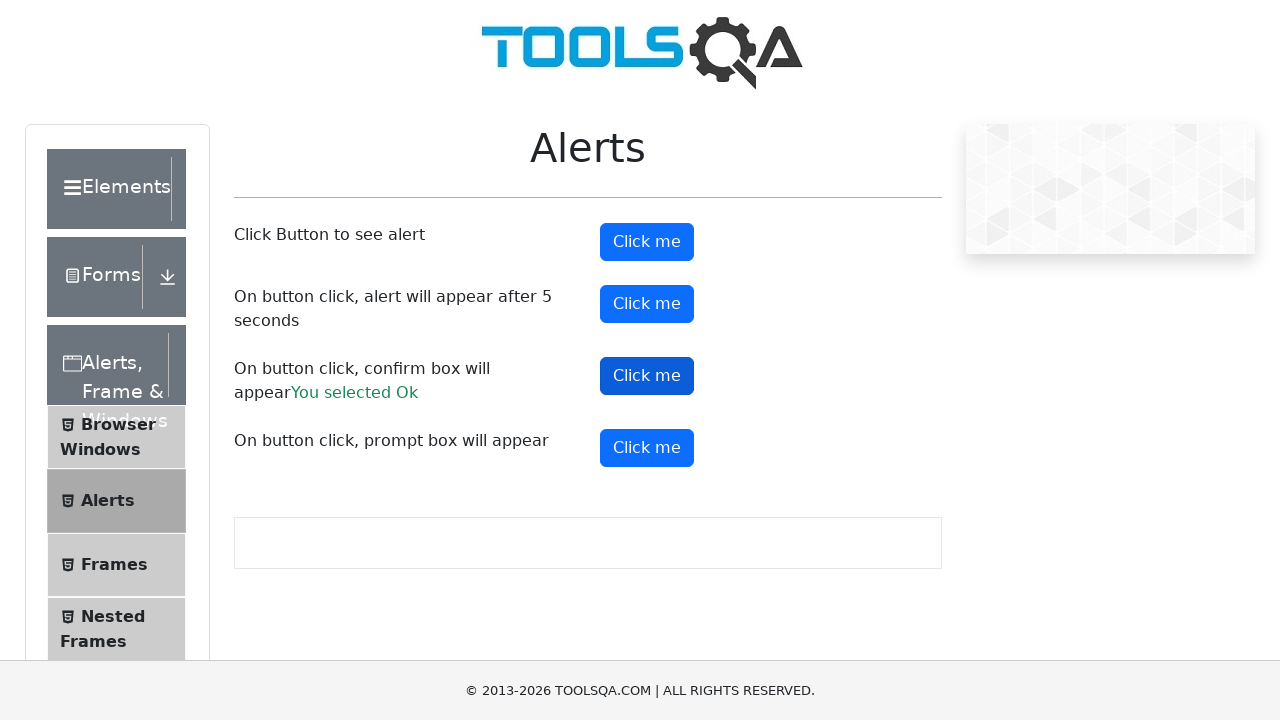

Clicked prompt button at (647, 448) on #promtButton
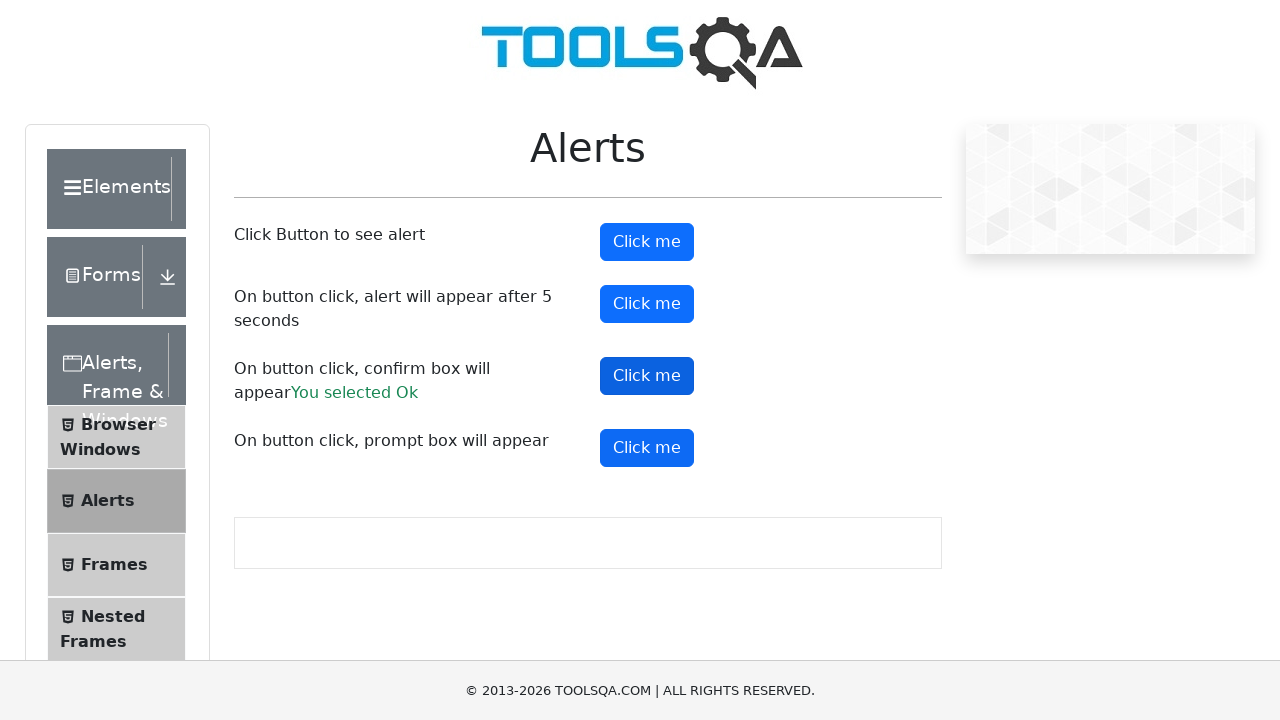

Set up dialog handler to accept prompt with text 'Chicago'
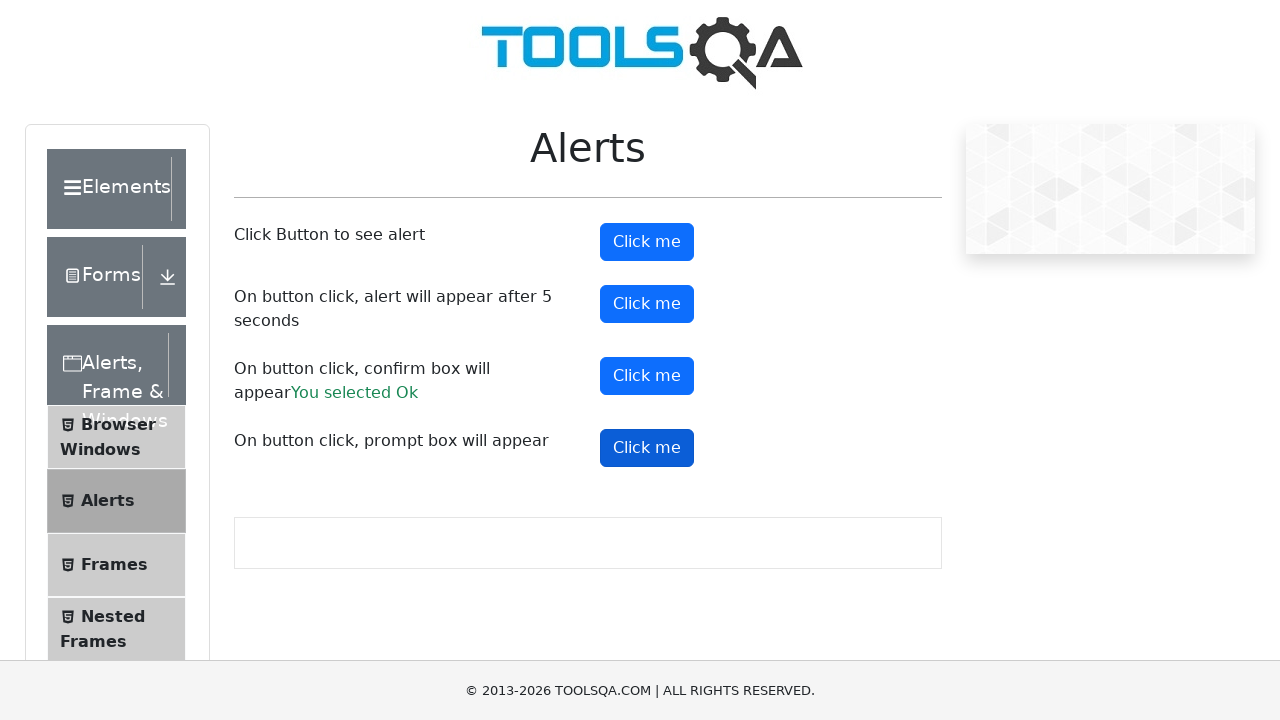

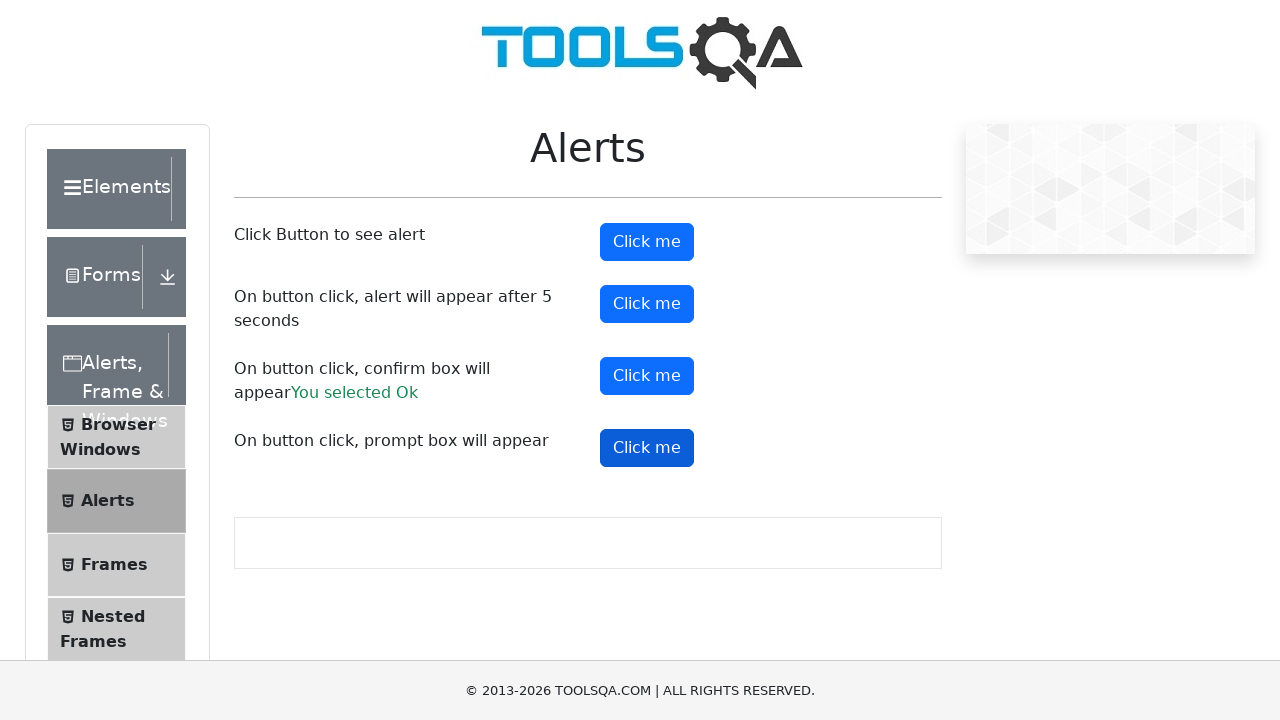